Navigates to the Koel app homepage and verifies the page URL loads correctly

Starting URL: https://qa.koel.app/

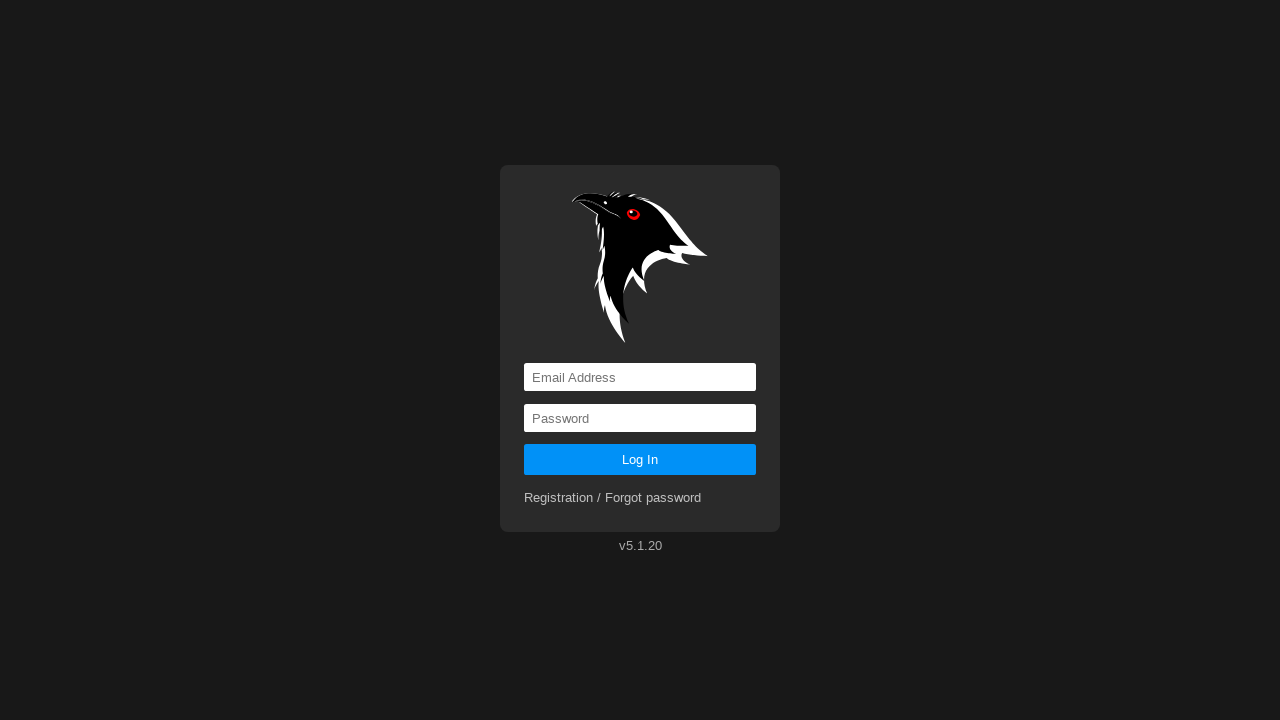

Navigated to Koel app homepage at https://qa.koel.app/
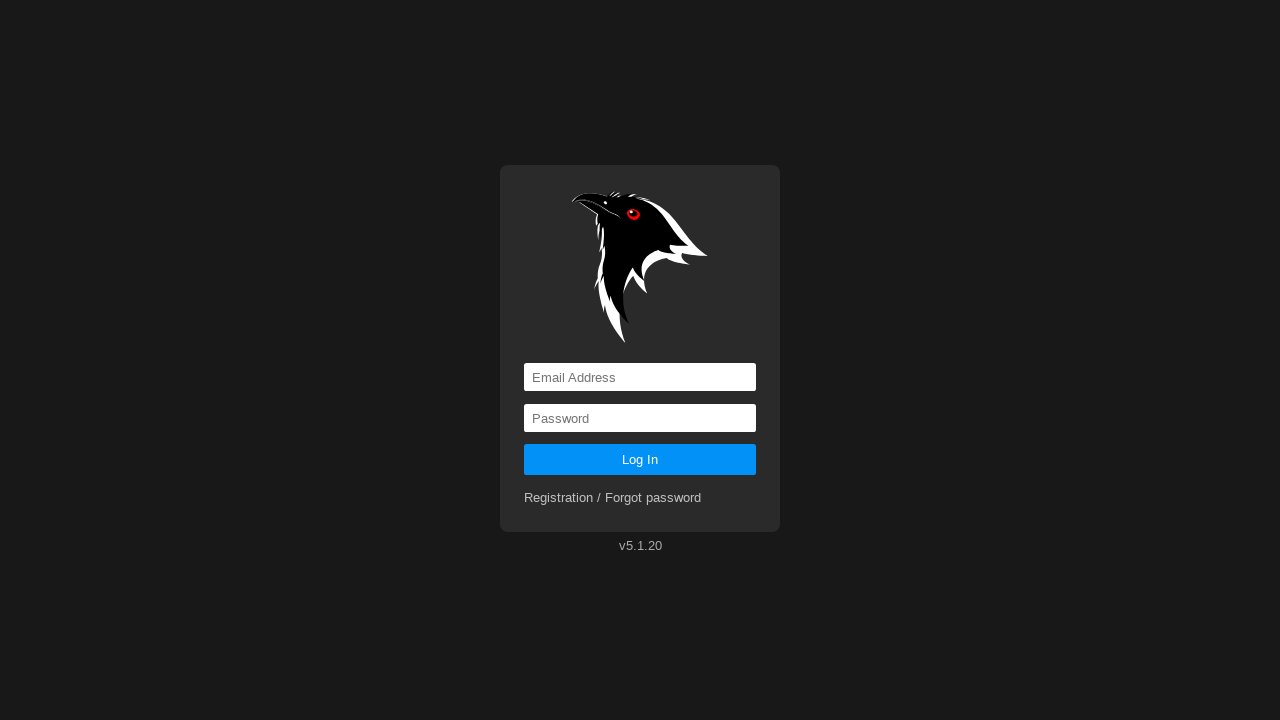

Verified page URL matches expected URL https://qa.koel.app/
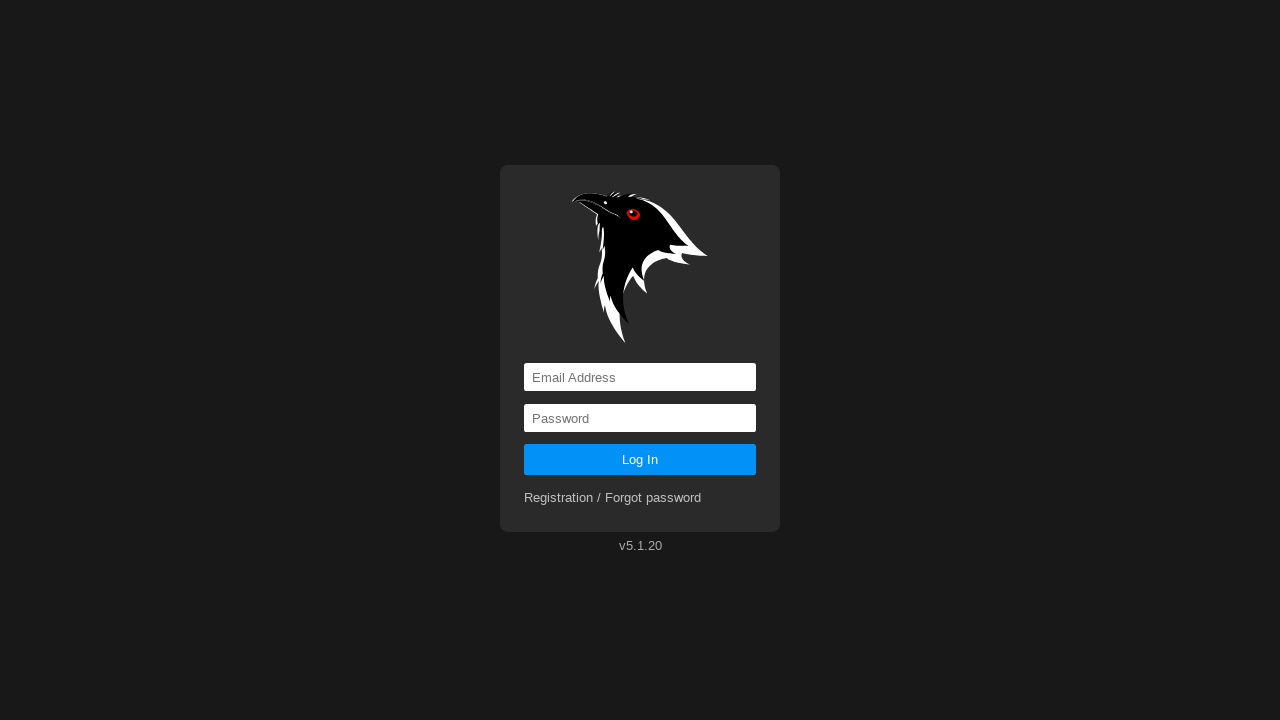

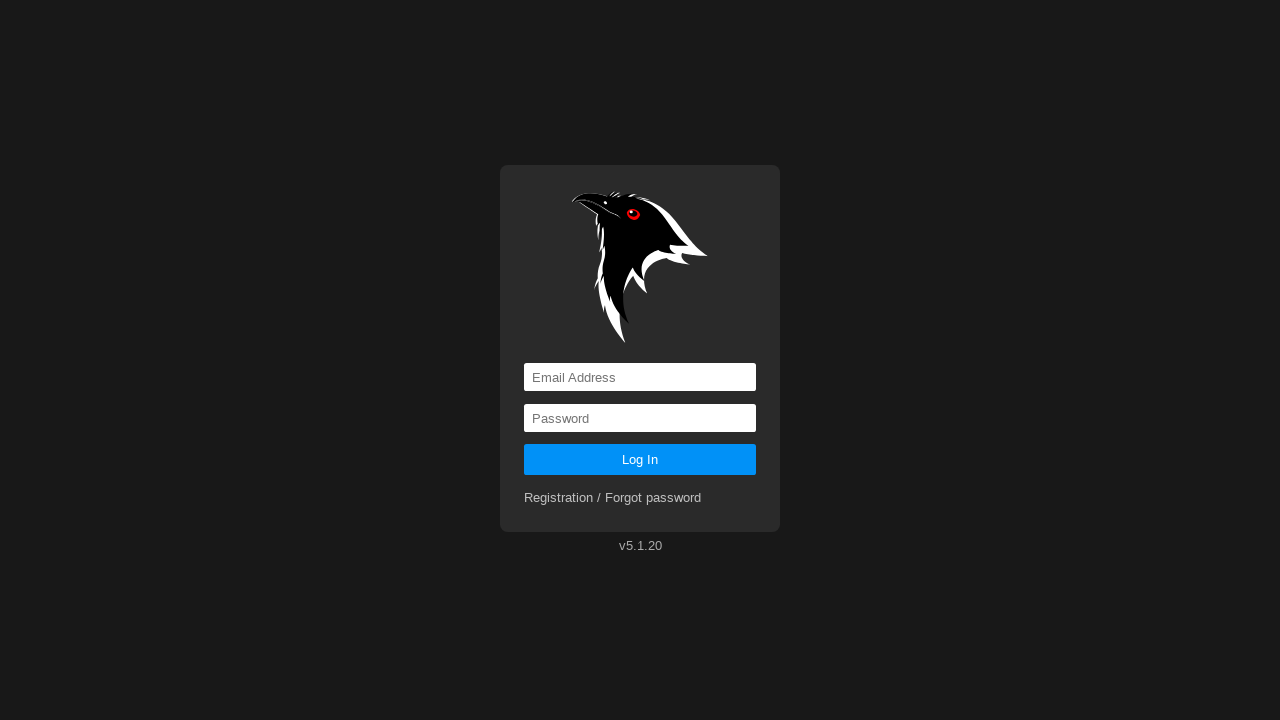